Tests that a todo item is removed when edited to an empty string

Starting URL: https://demo.playwright.dev/todomvc

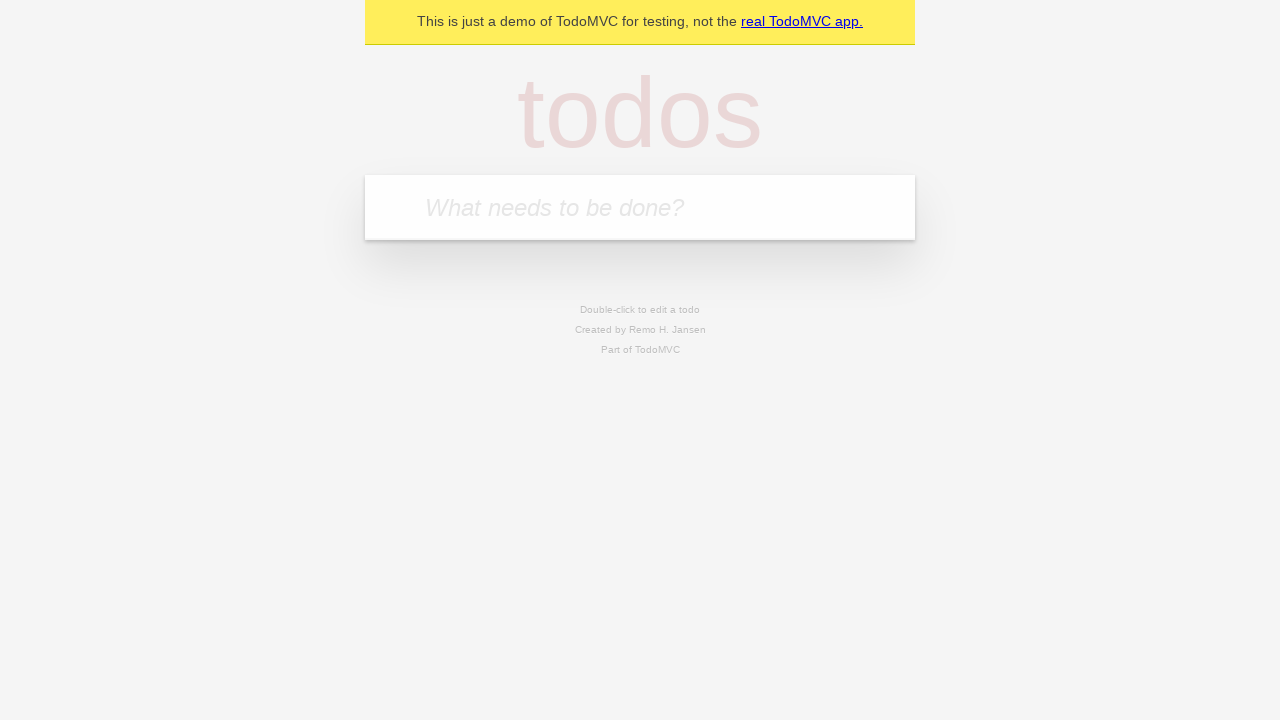

Filled todo input with 'buy some cheese' on internal:attr=[placeholder="What needs to be done?"i]
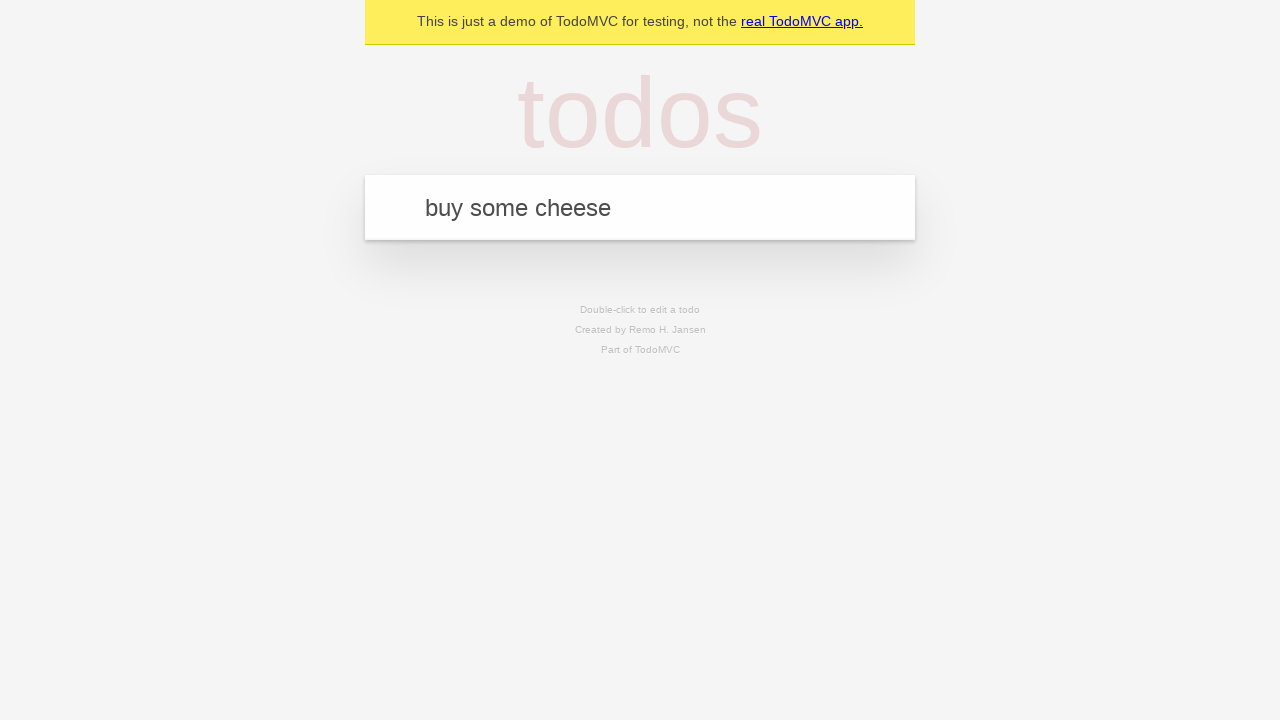

Pressed Enter to add first todo on internal:attr=[placeholder="What needs to be done?"i]
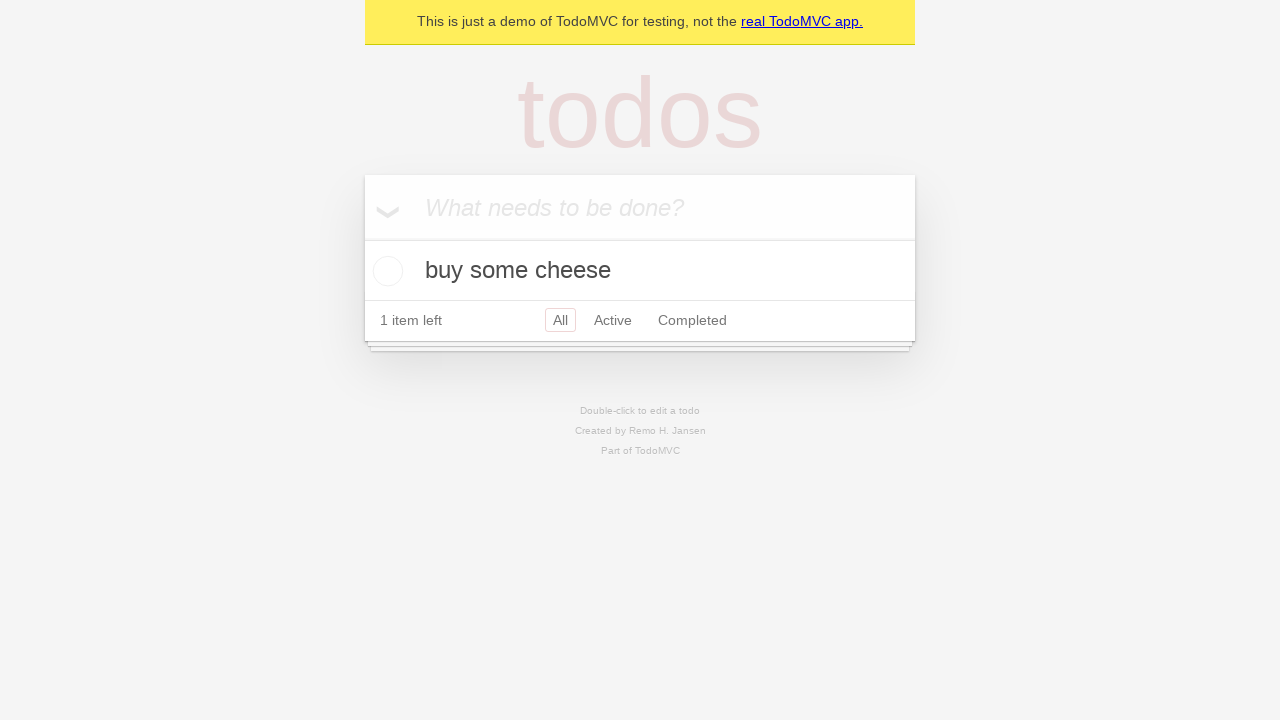

Filled todo input with 'feed the cat' on internal:attr=[placeholder="What needs to be done?"i]
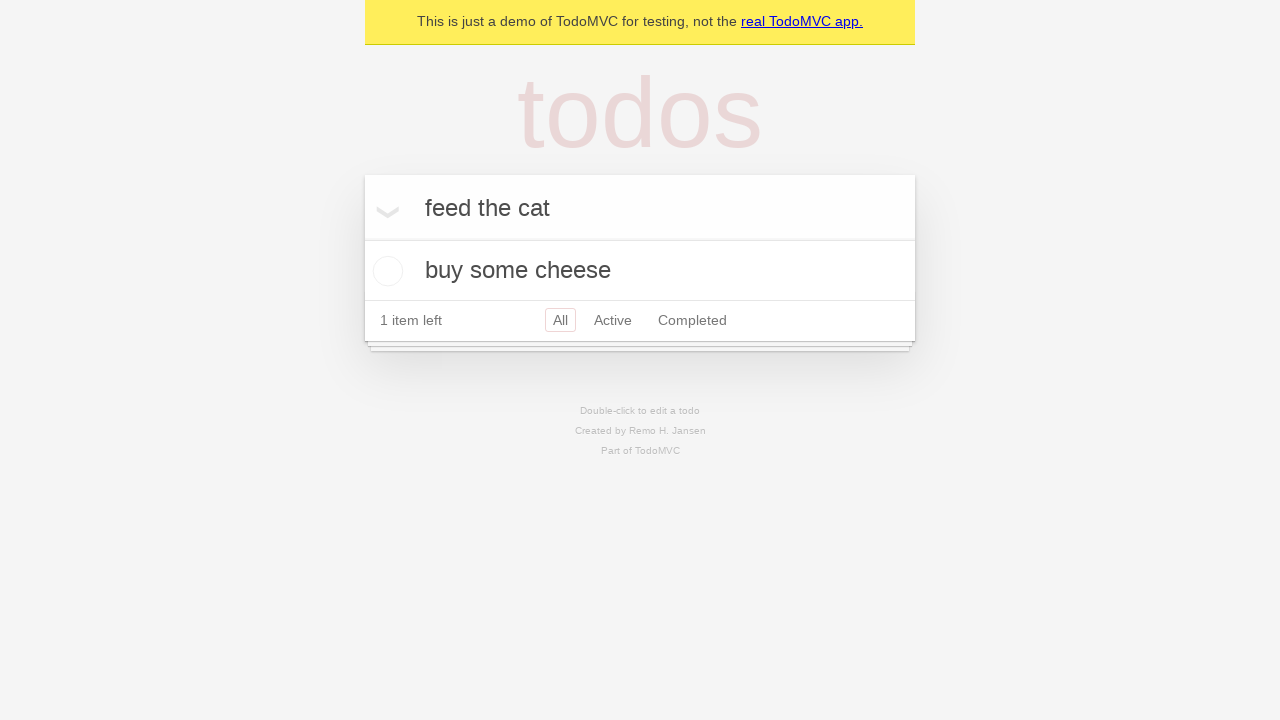

Pressed Enter to add second todo on internal:attr=[placeholder="What needs to be done?"i]
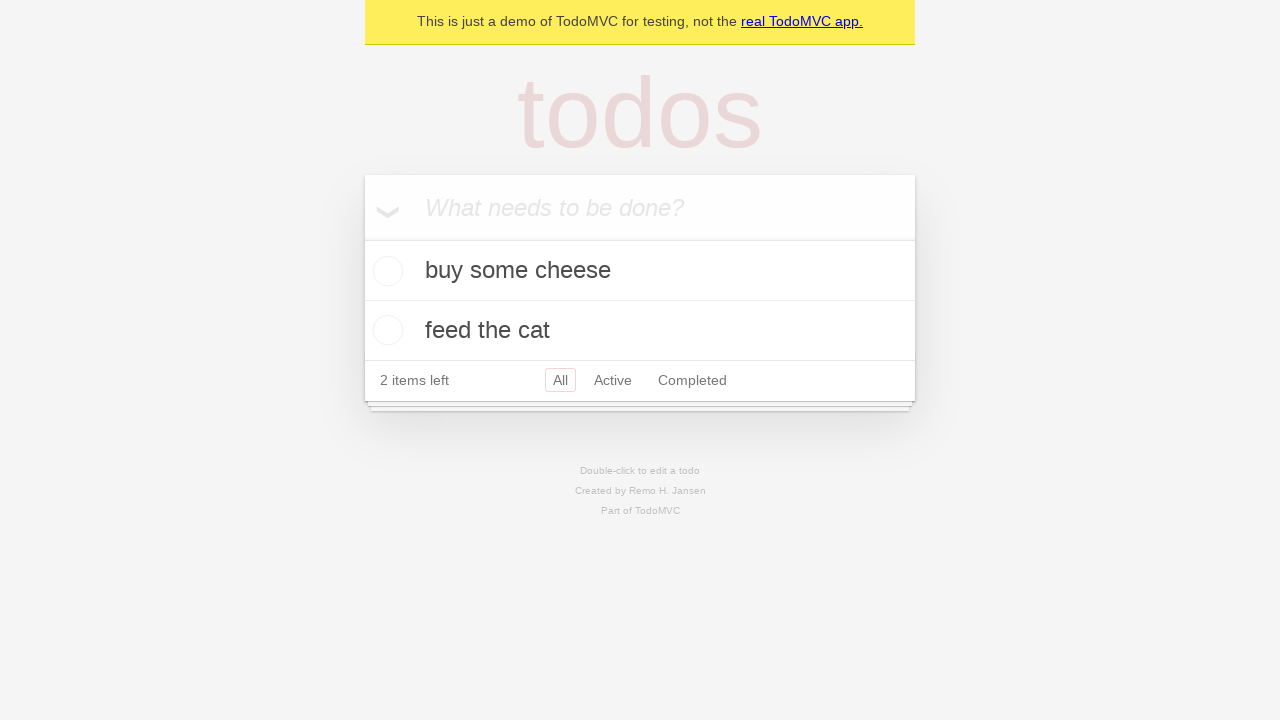

Filled todo input with 'book a doctors appointment' on internal:attr=[placeholder="What needs to be done?"i]
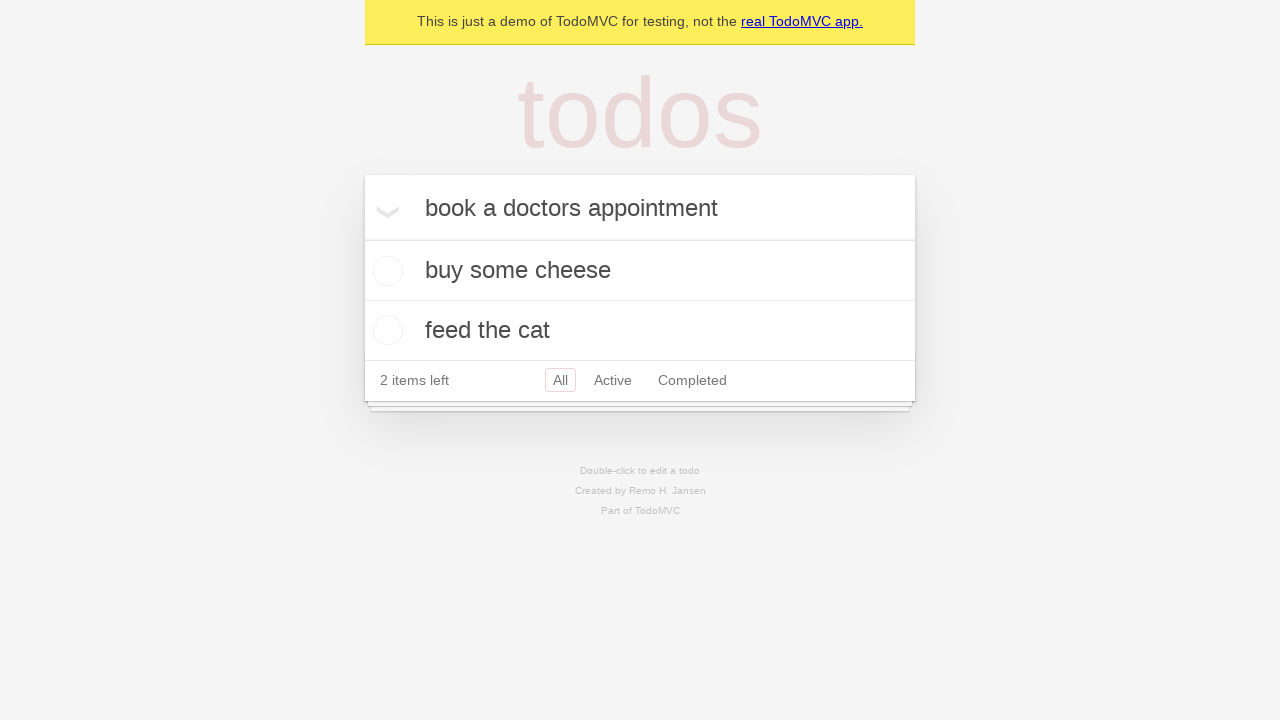

Pressed Enter to add third todo on internal:attr=[placeholder="What needs to be done?"i]
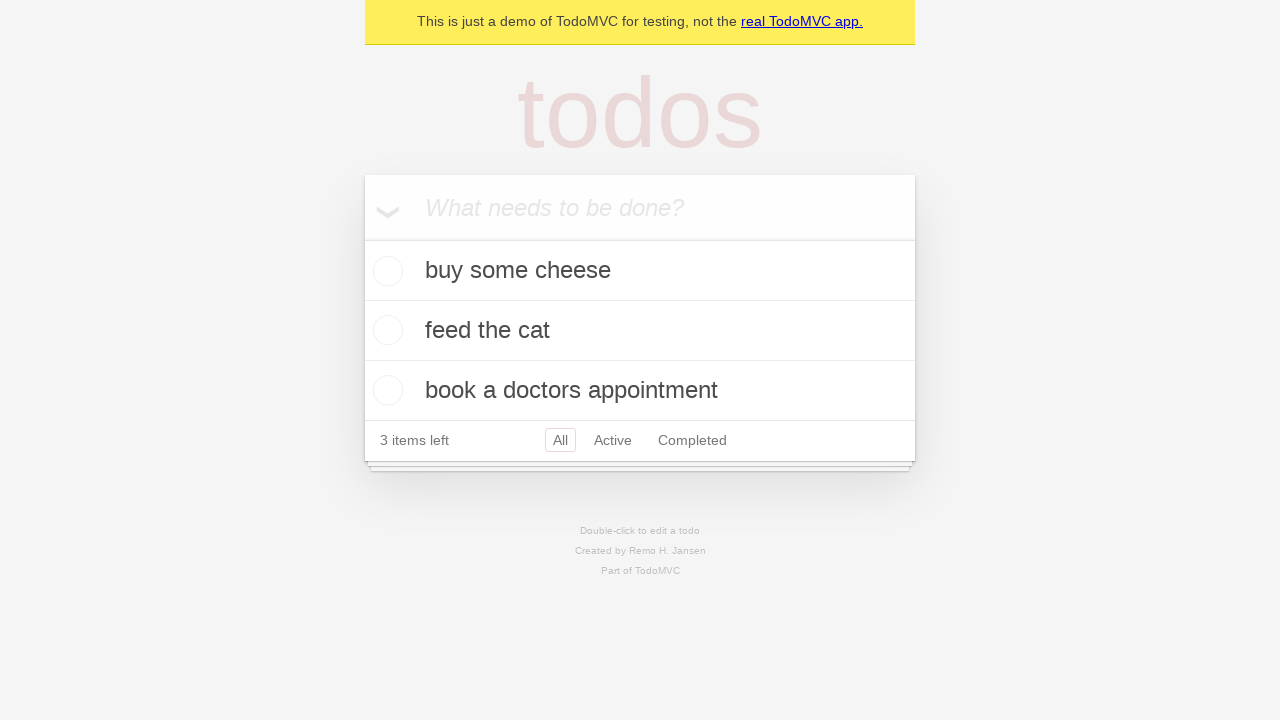

Double-clicked second todo item to enter edit mode at (640, 331) on internal:testid=[data-testid="todo-item"s] >> nth=1
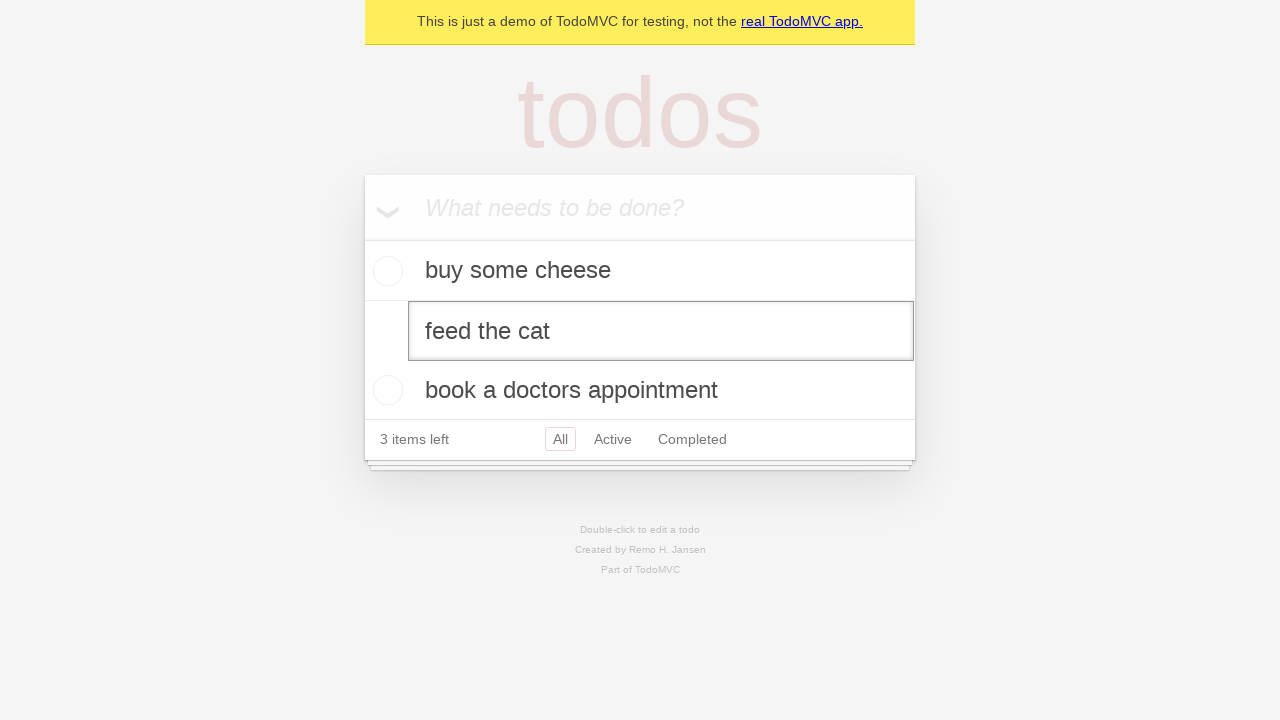

Cleared the edit textbox to empty string on internal:testid=[data-testid="todo-item"s] >> nth=1 >> internal:role=textbox[nam
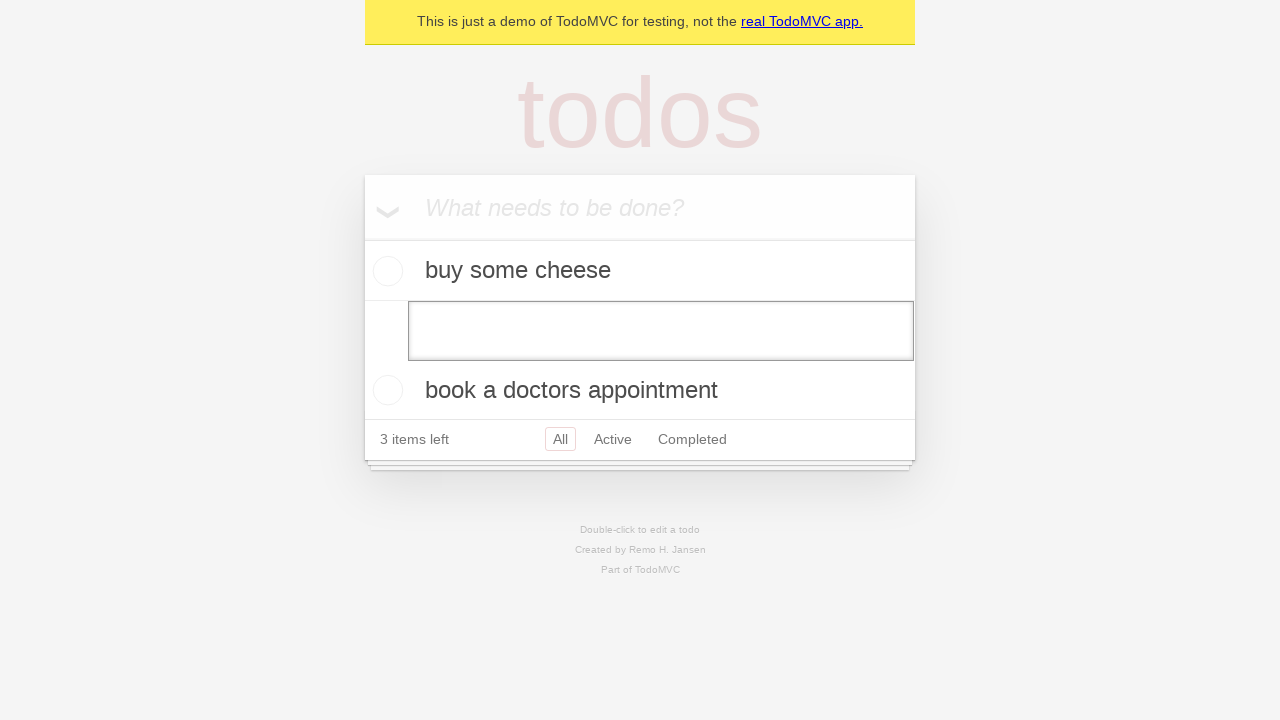

Pressed Enter to save the empty todo item, which should remove it on internal:testid=[data-testid="todo-item"s] >> nth=1 >> internal:role=textbox[nam
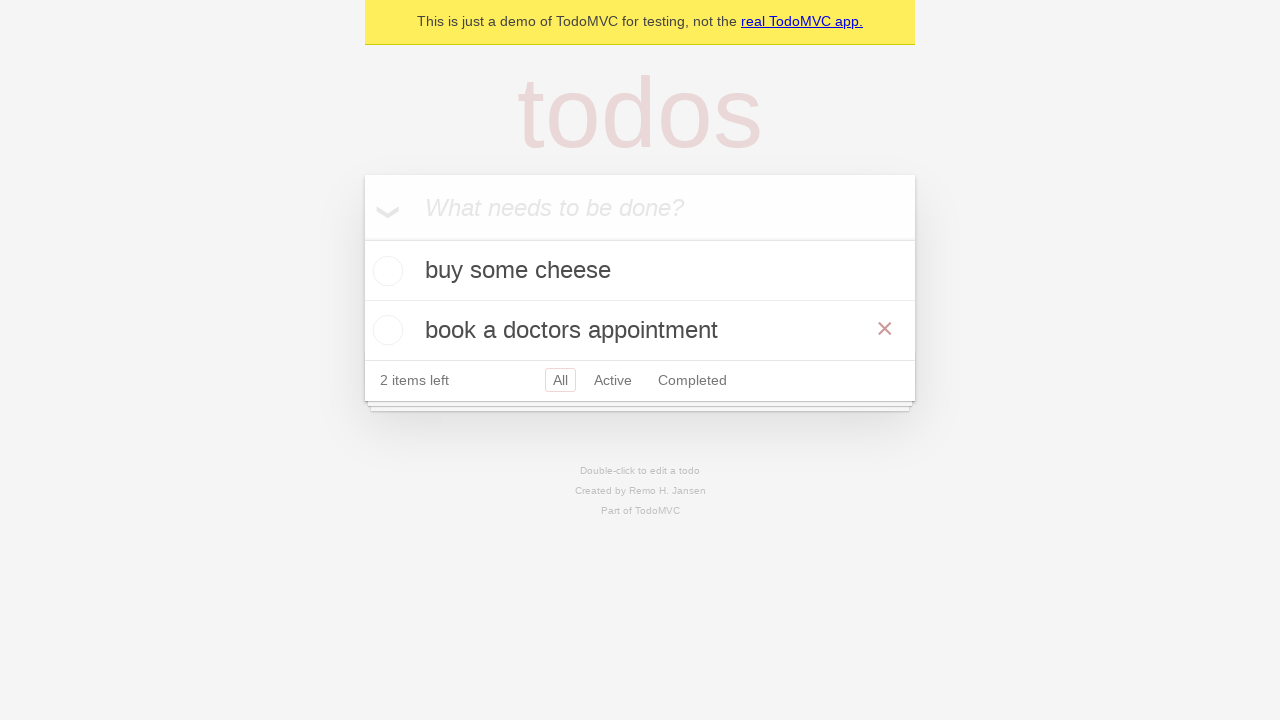

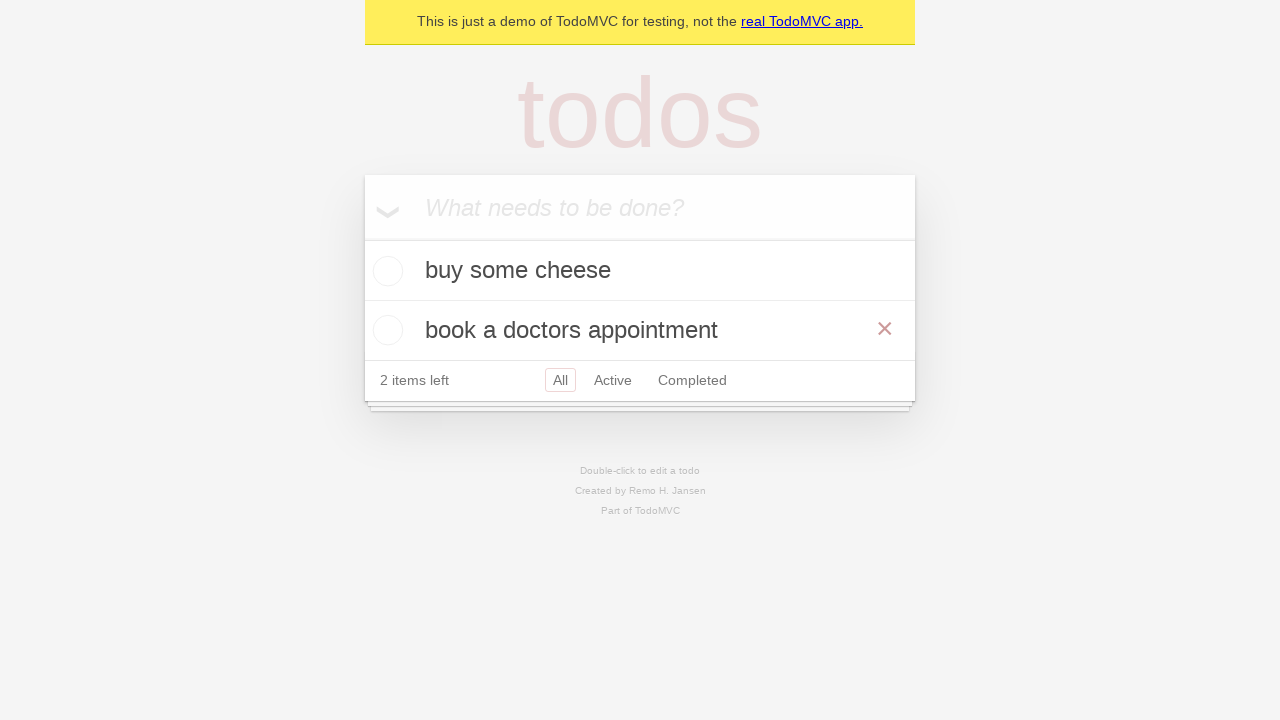